Tests handling multiple browser windows by opening popup windows, switching between them, interacting with elements in different windows, and closing specific windows

Starting URL: https://omayo.blogspot.com/

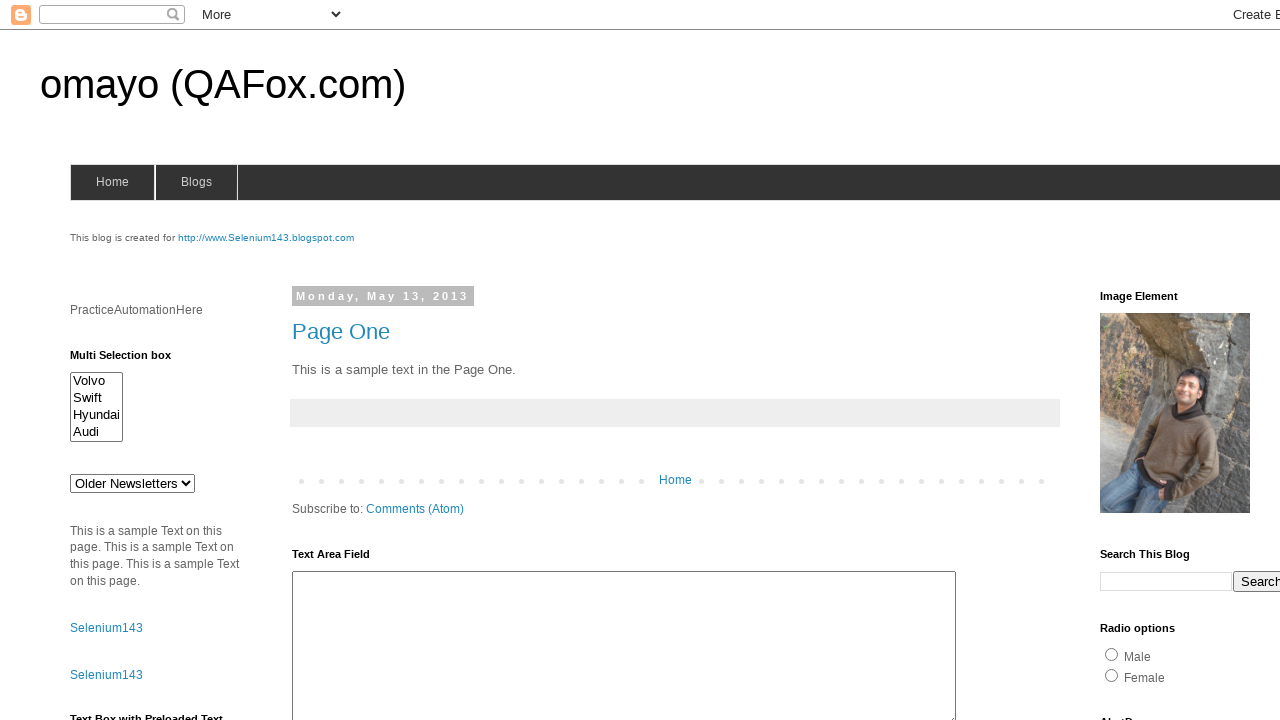

Filled text area with 'Arun Motoori' in parent window on #ta1
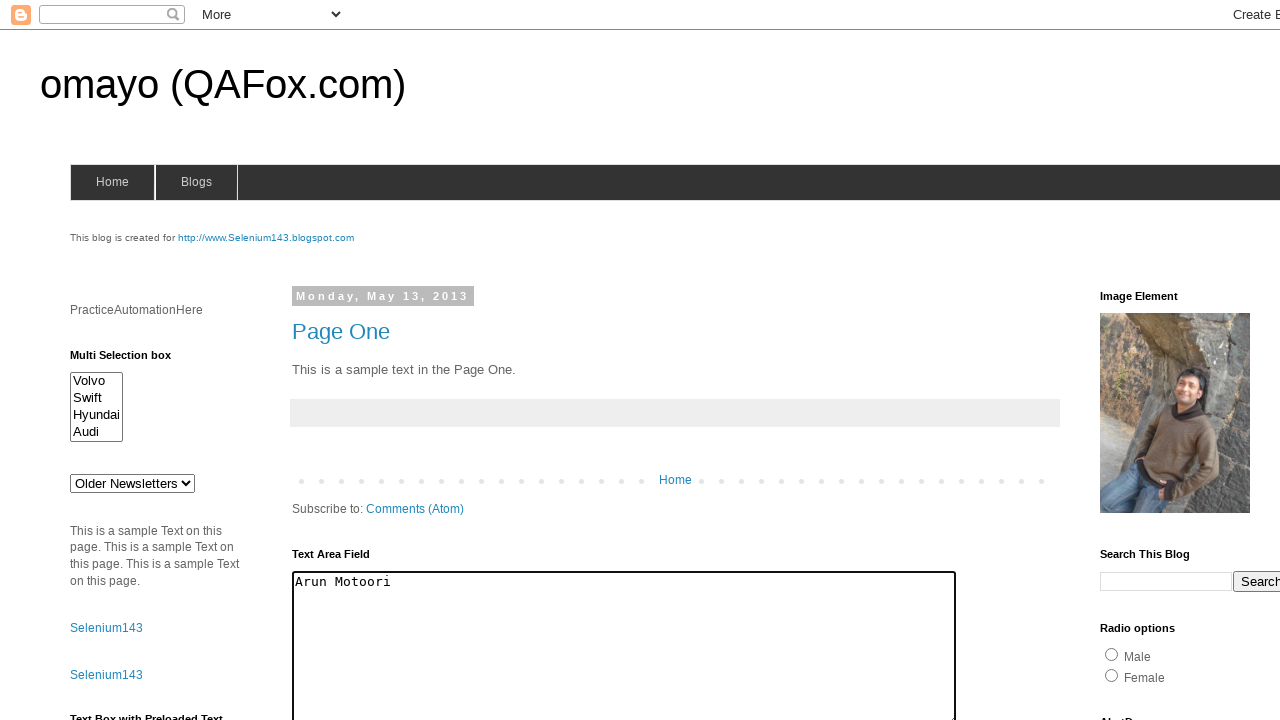

Opened first popup window by clicking link at (266, 238) on #selenium143
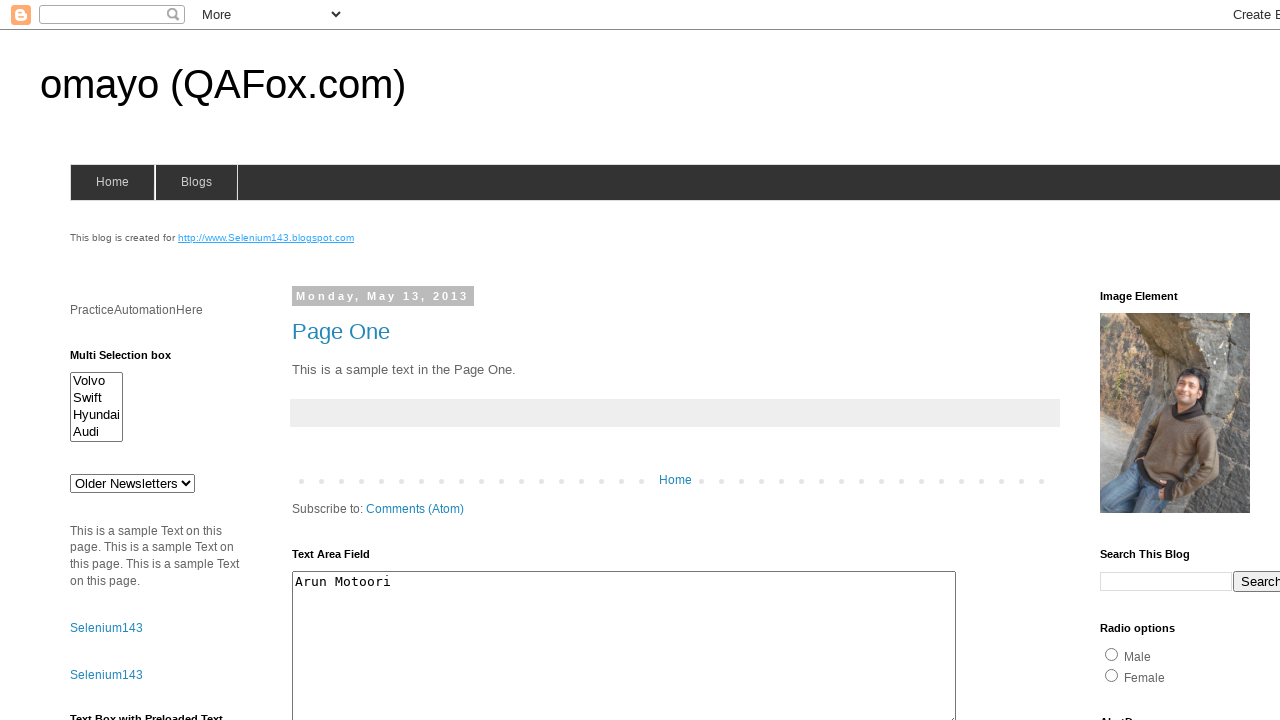

Opened second popup window by clicking 'Open a popup window' link at (132, 360) on a:text('Open a popup window')
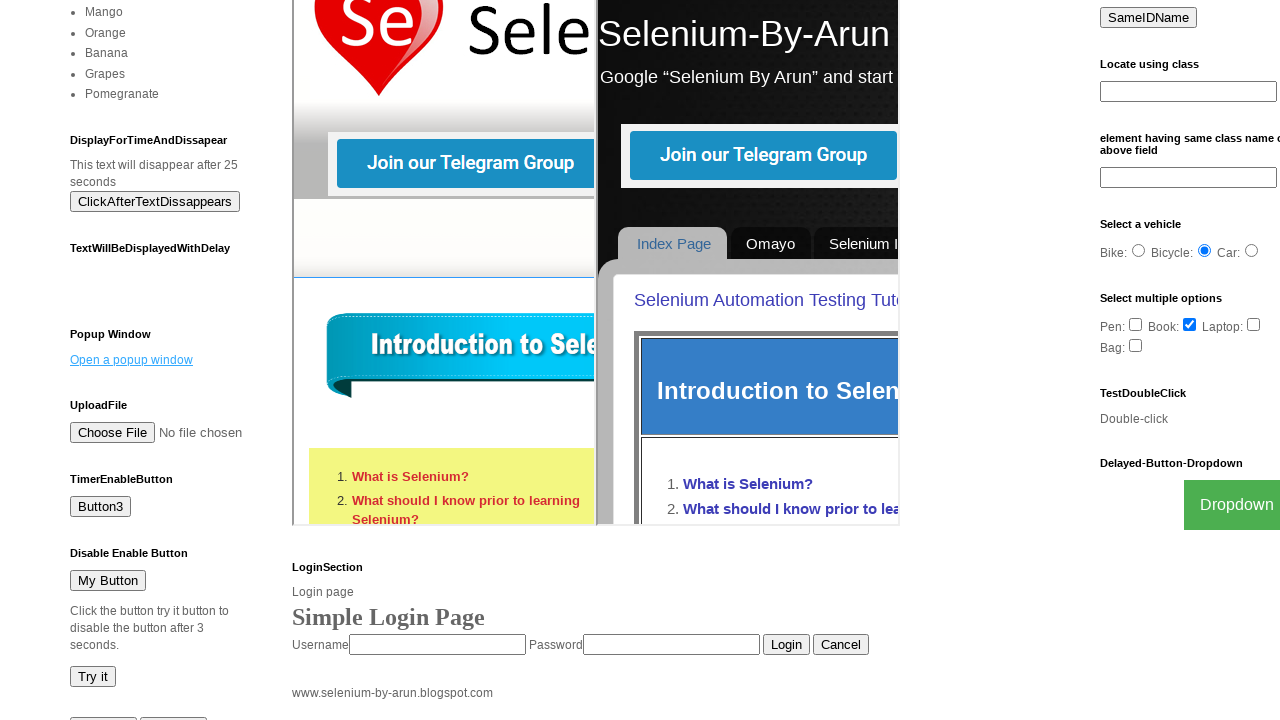

Retrieved heading text from second popup: 'New Window'
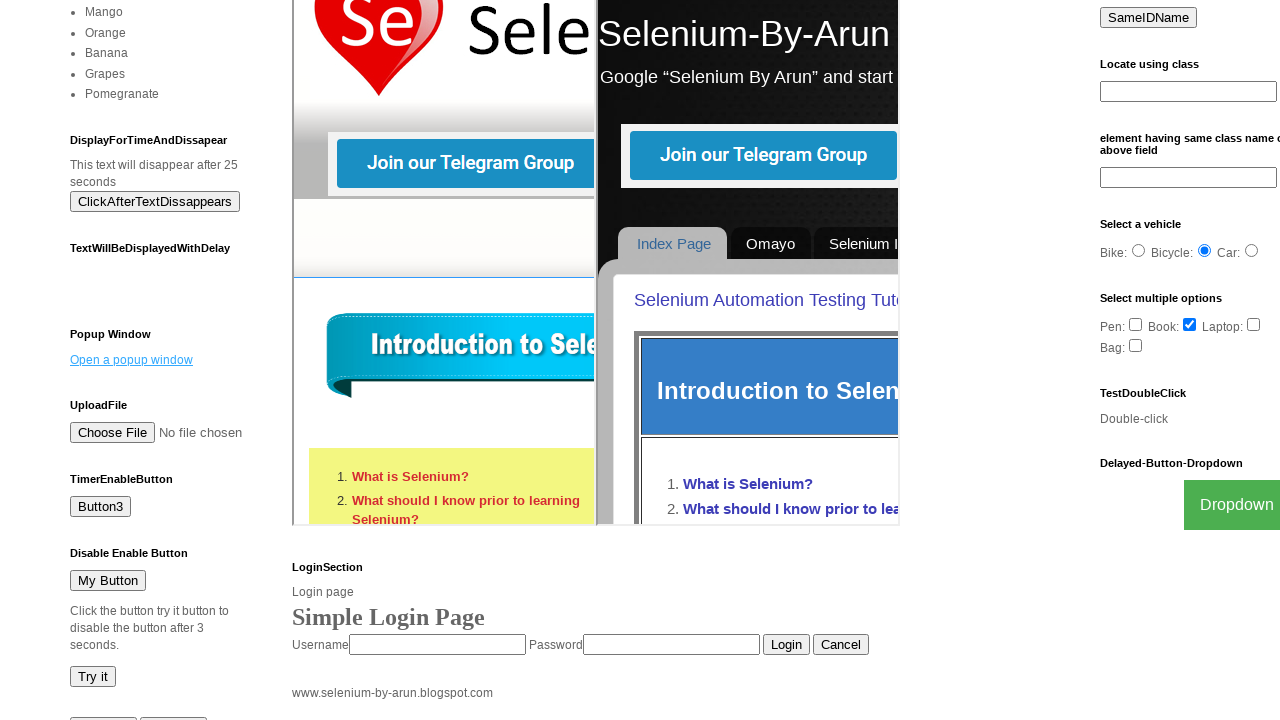

Closed second popup window
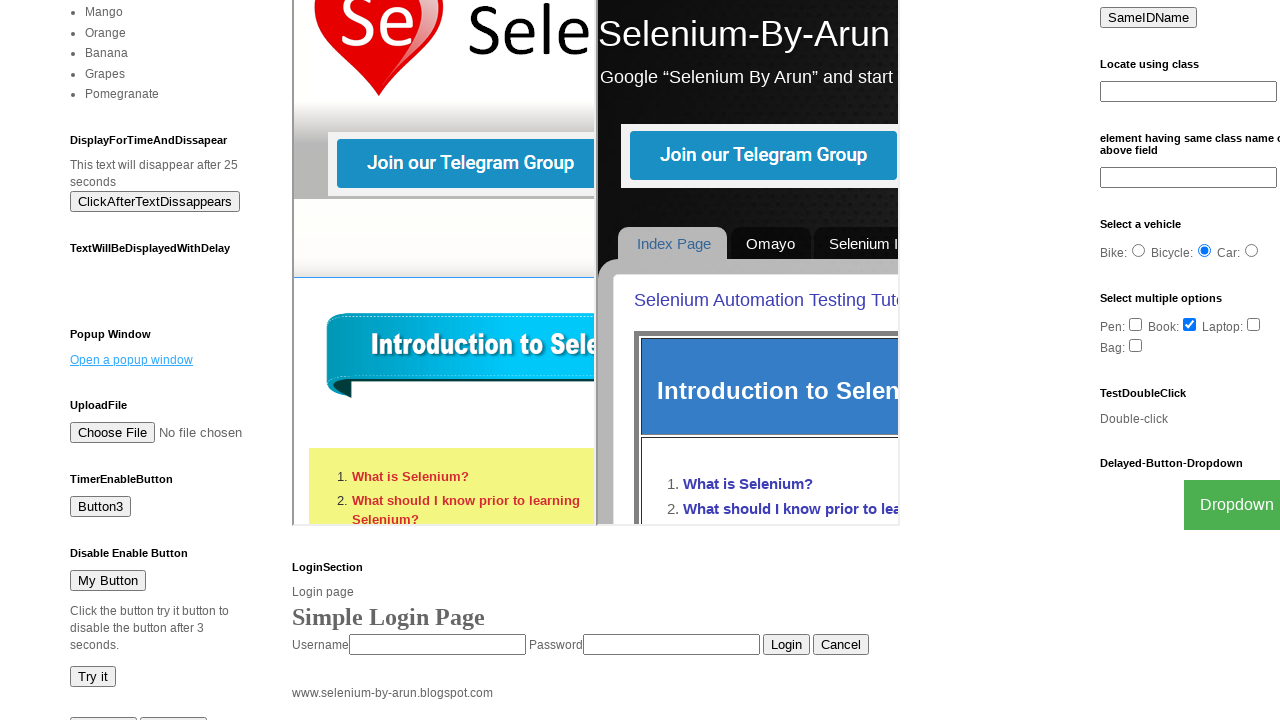

Filled search field with 'Arun' in parent window on input[name='q']
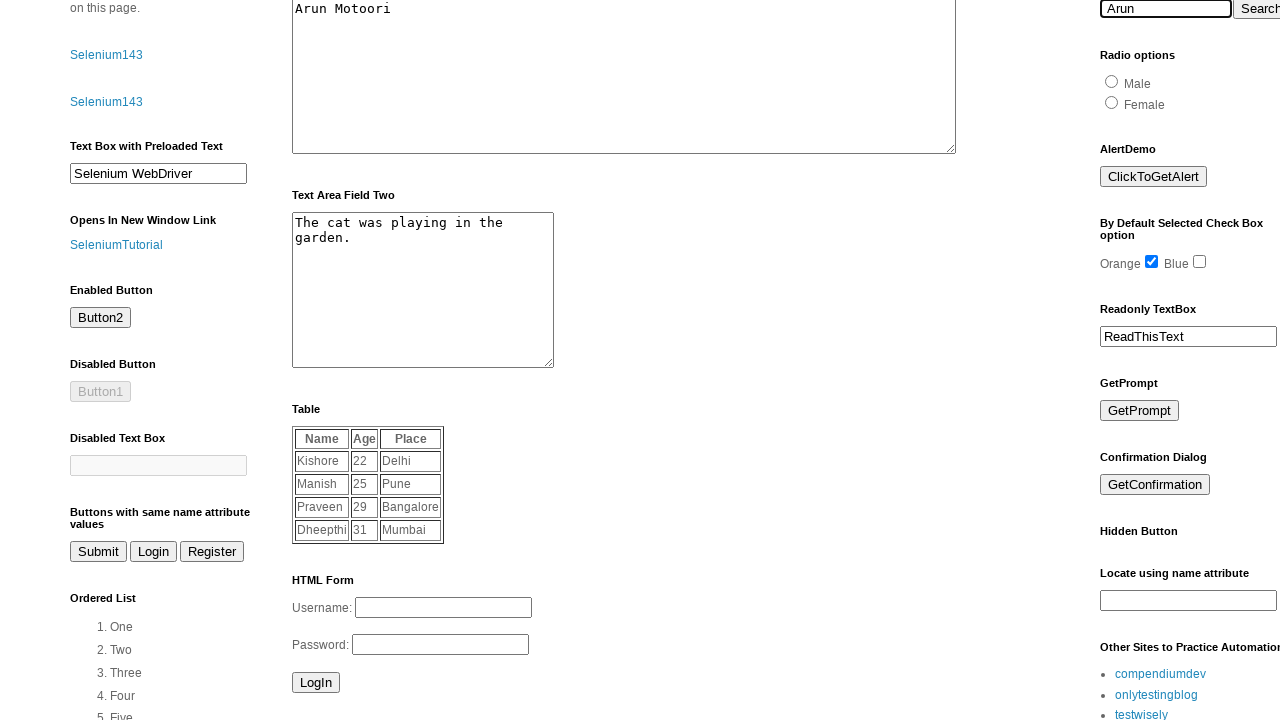

Clicked 'What is Selenium?' link in first popup window at (116, 552) on a:text('What is Selenium?')
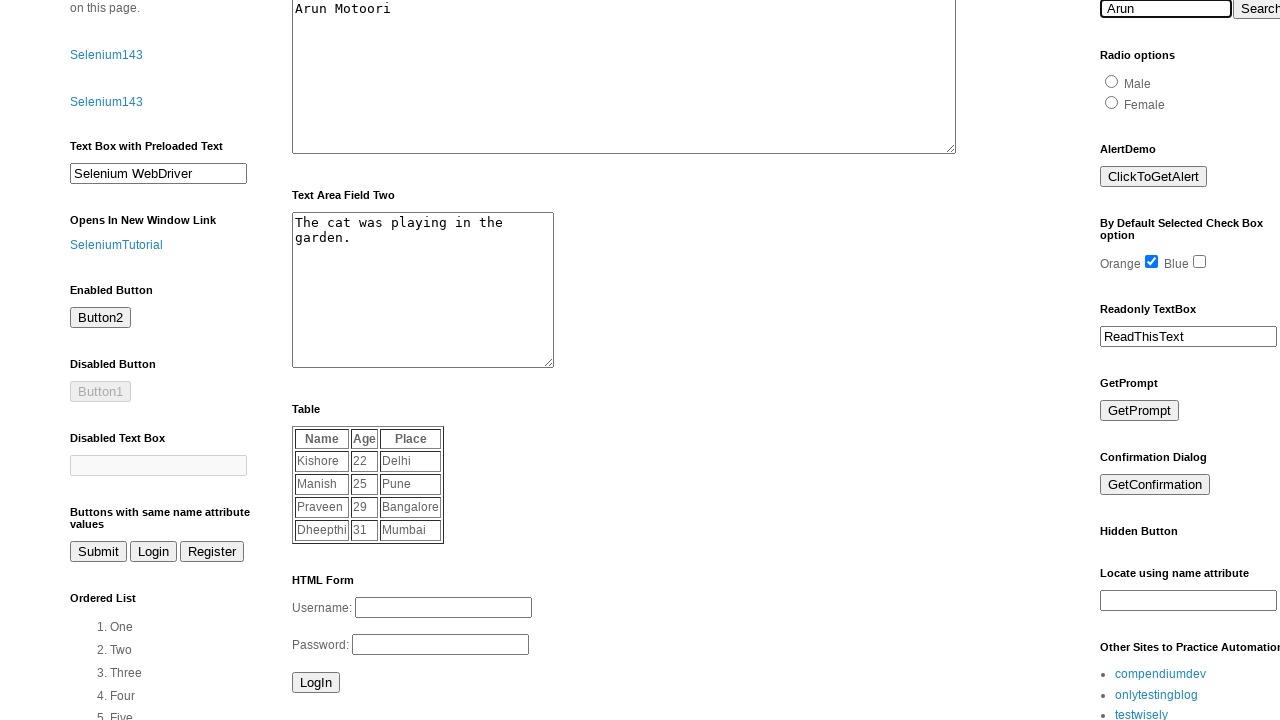

Closed first popup window
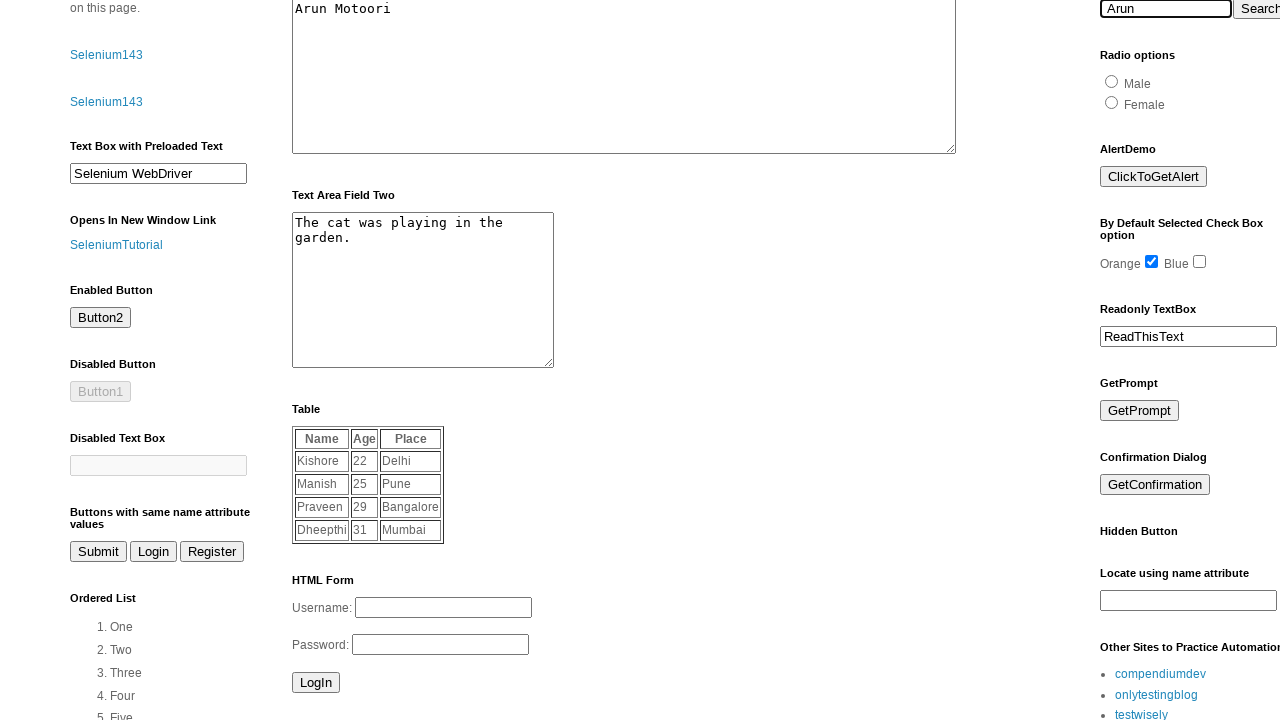

Cleared text area in parent window on #ta1
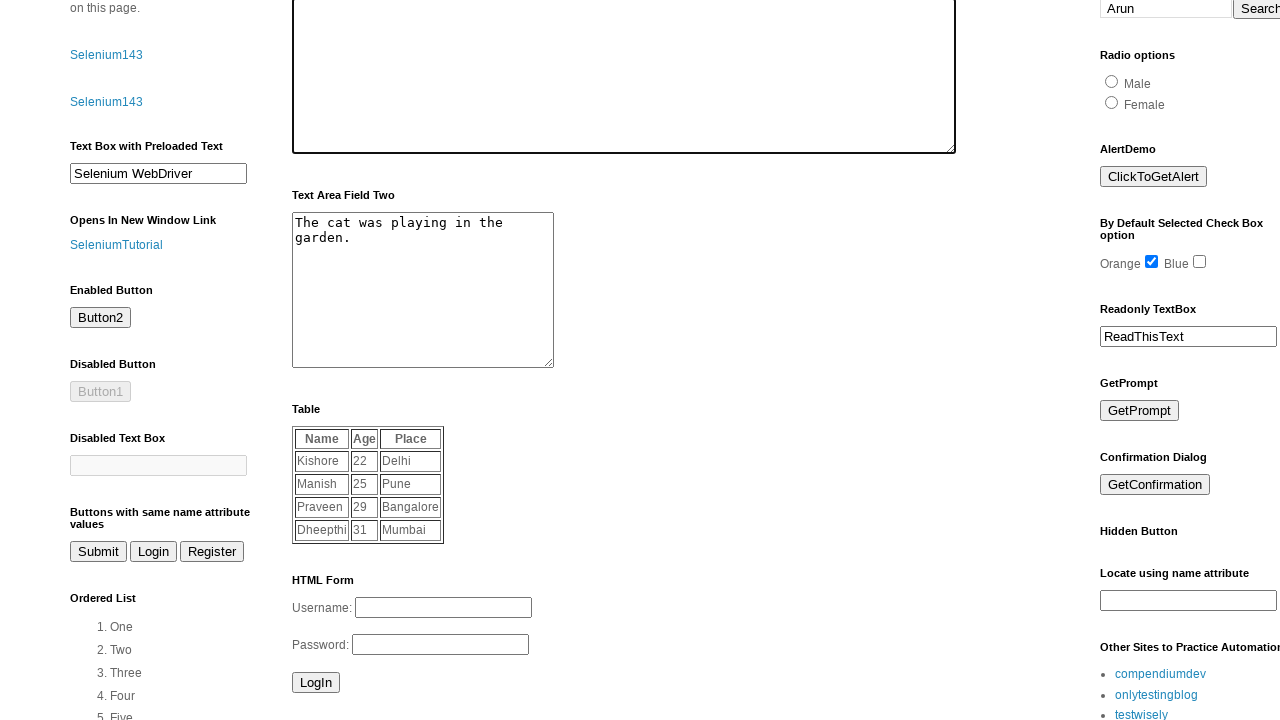

Cleared search field in parent window on input[name='q']
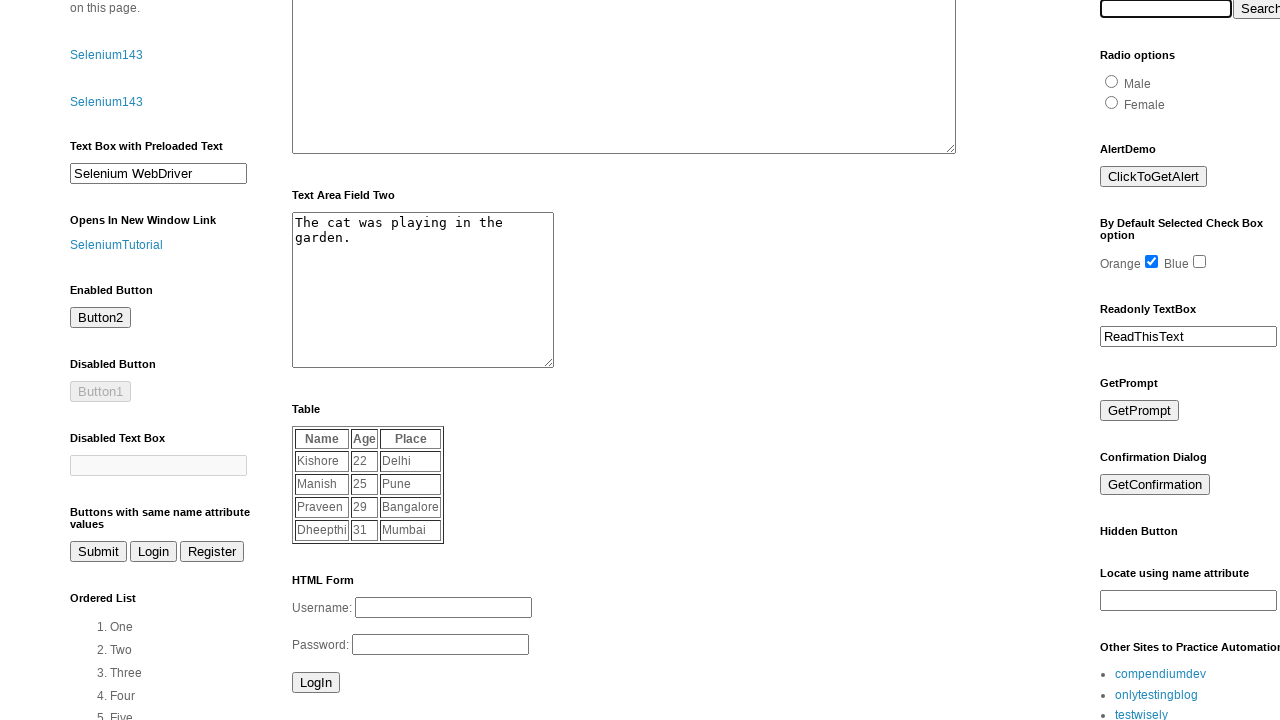

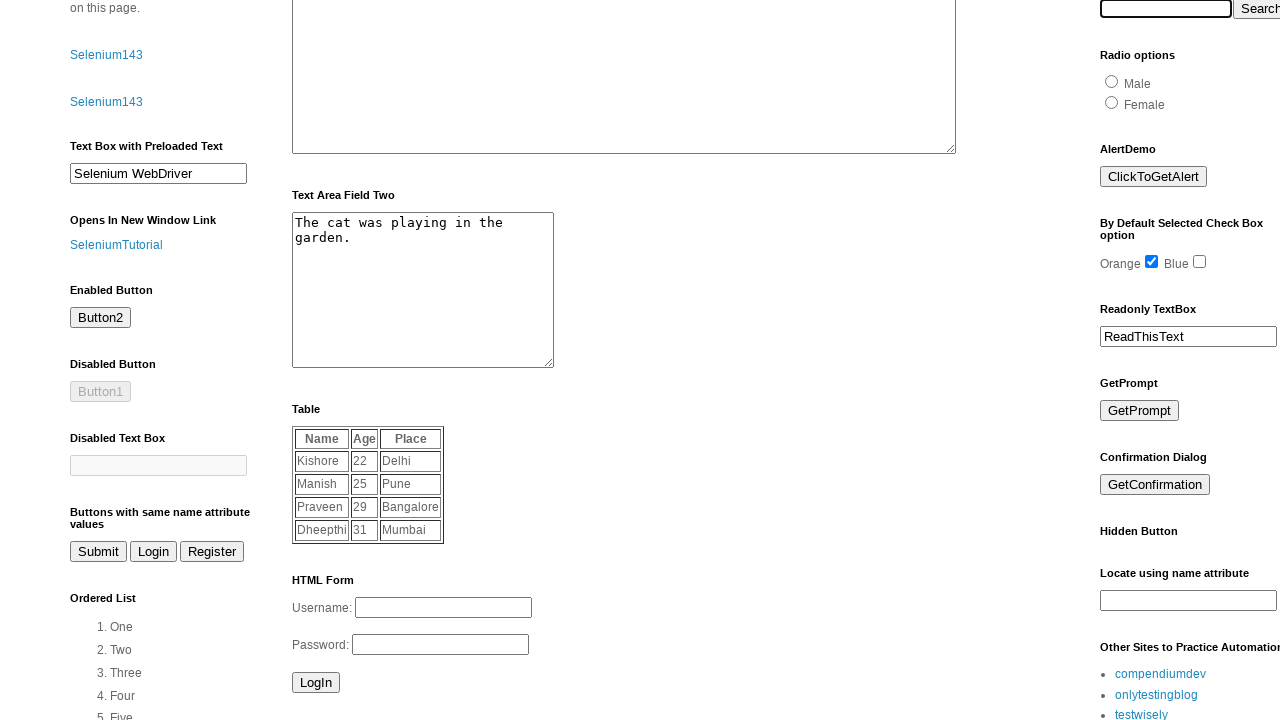